Tests the search functionality on Python.org by entering a search query and submitting the form

Starting URL: https://www.python.org

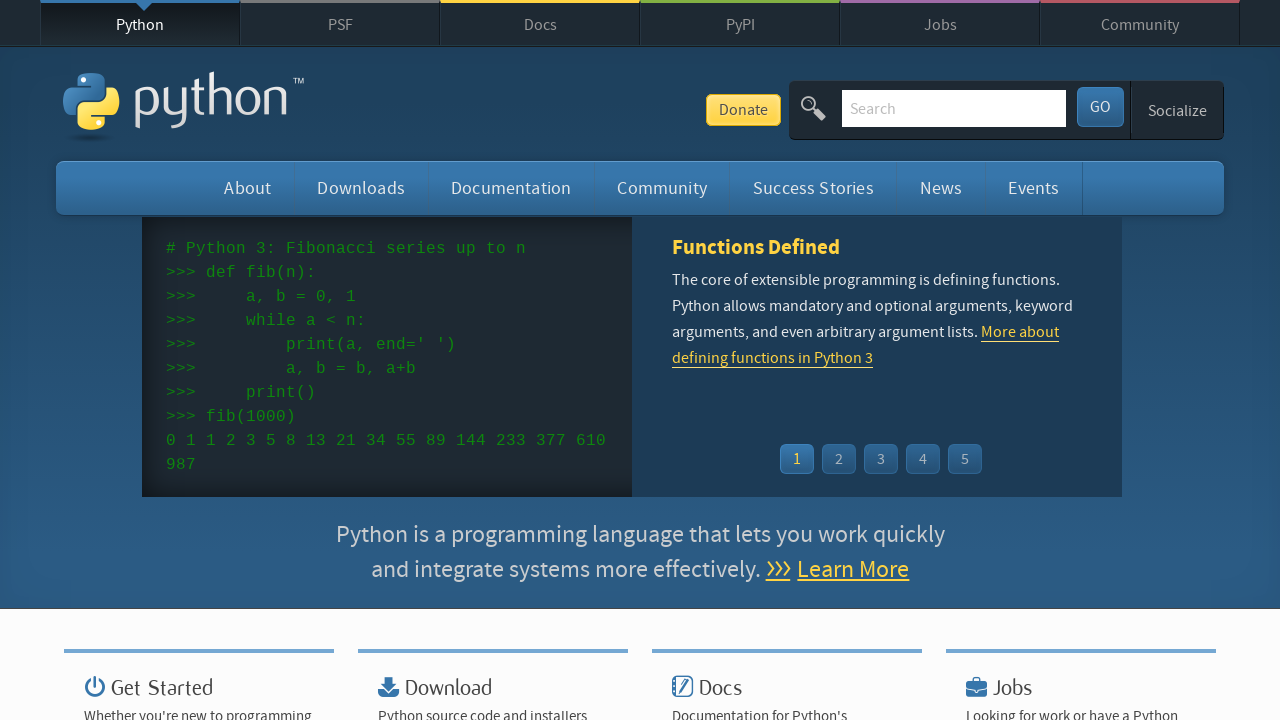

Filled search bar with 'getting started with python' on input[name='q']
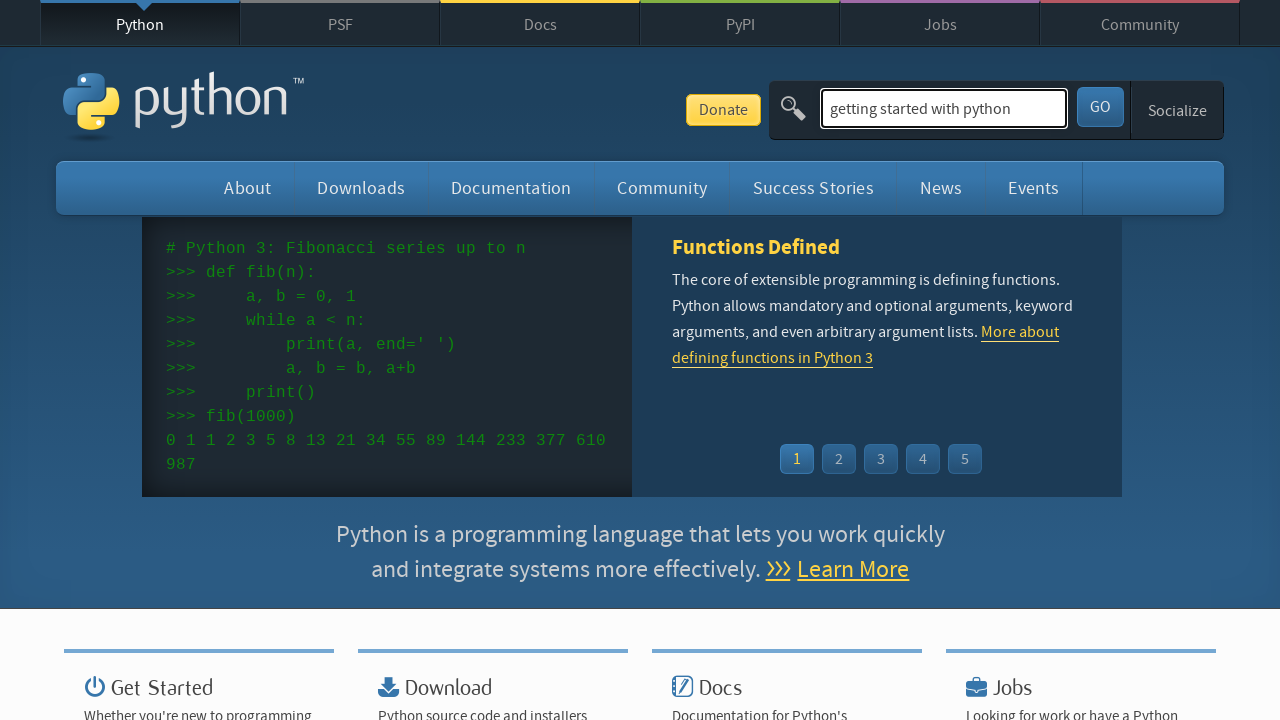

Pressed Enter to submit search query on input[name='q']
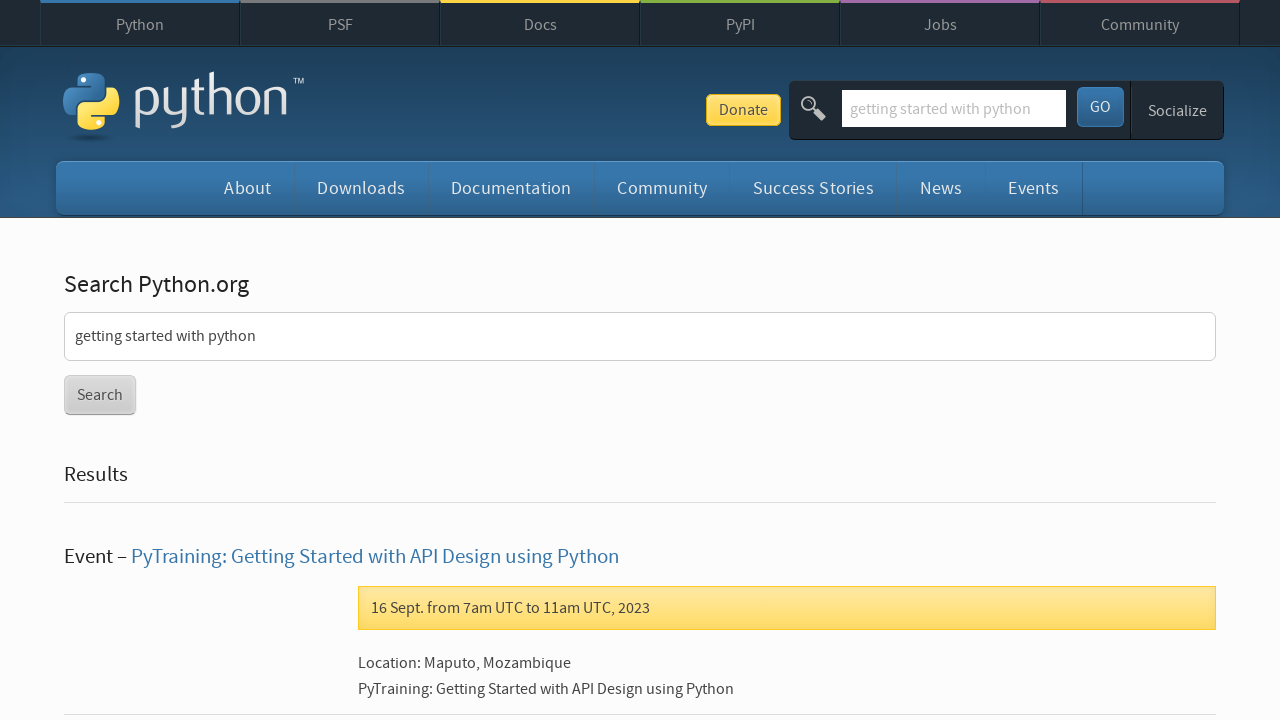

Search results page loaded (networkidle)
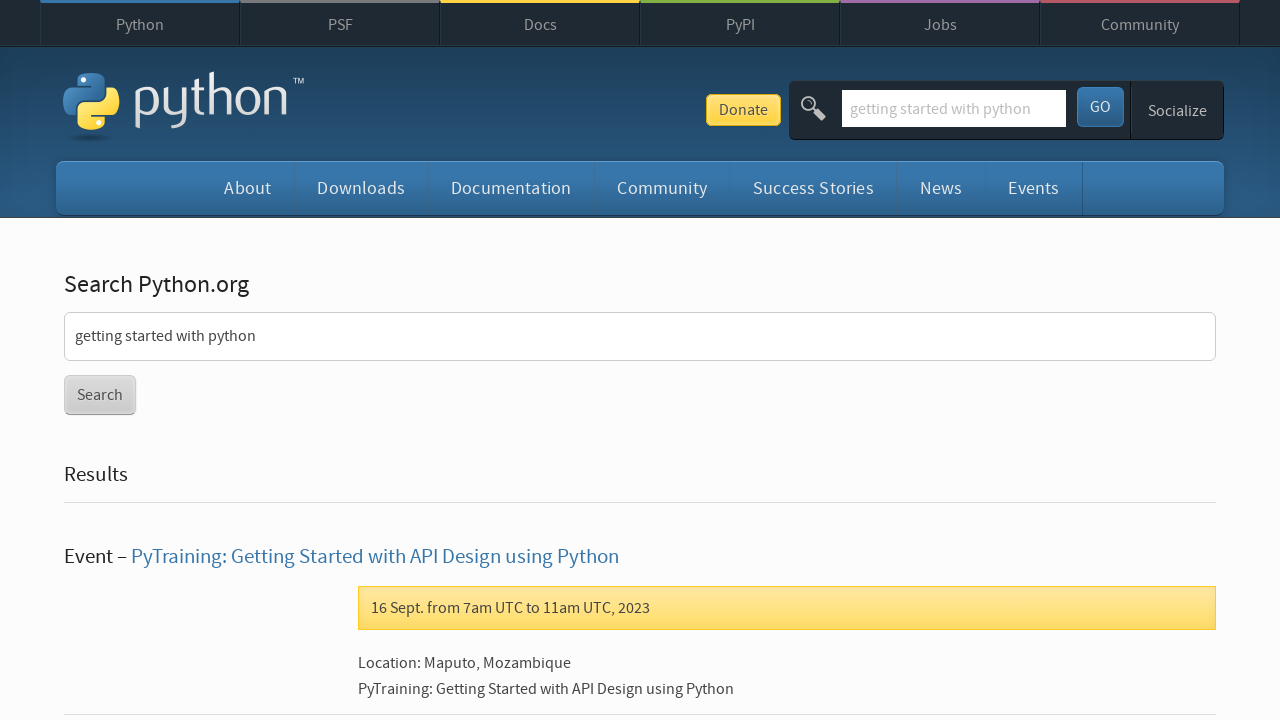

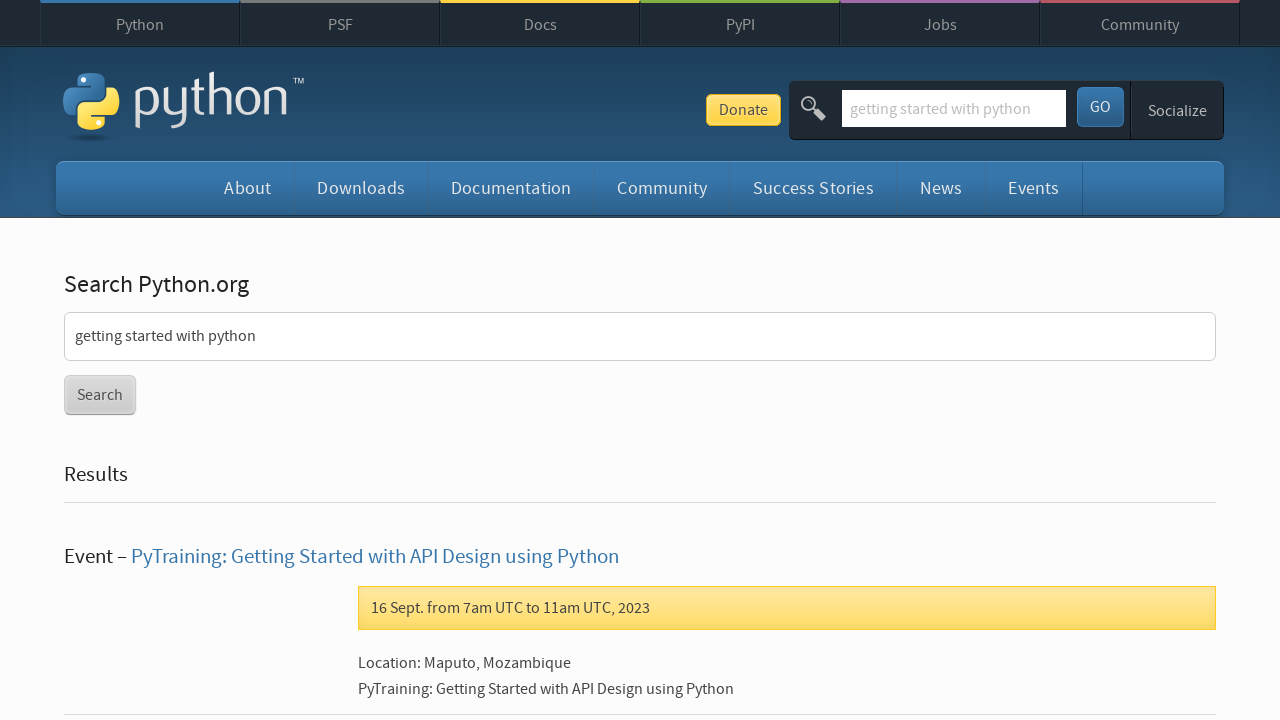